Tests dismissing a JavaScript confirm dialog by clicking a button that triggers a confirm dialog and canceling it

Starting URL: https://automationfc.github.io/basic-form/index.html

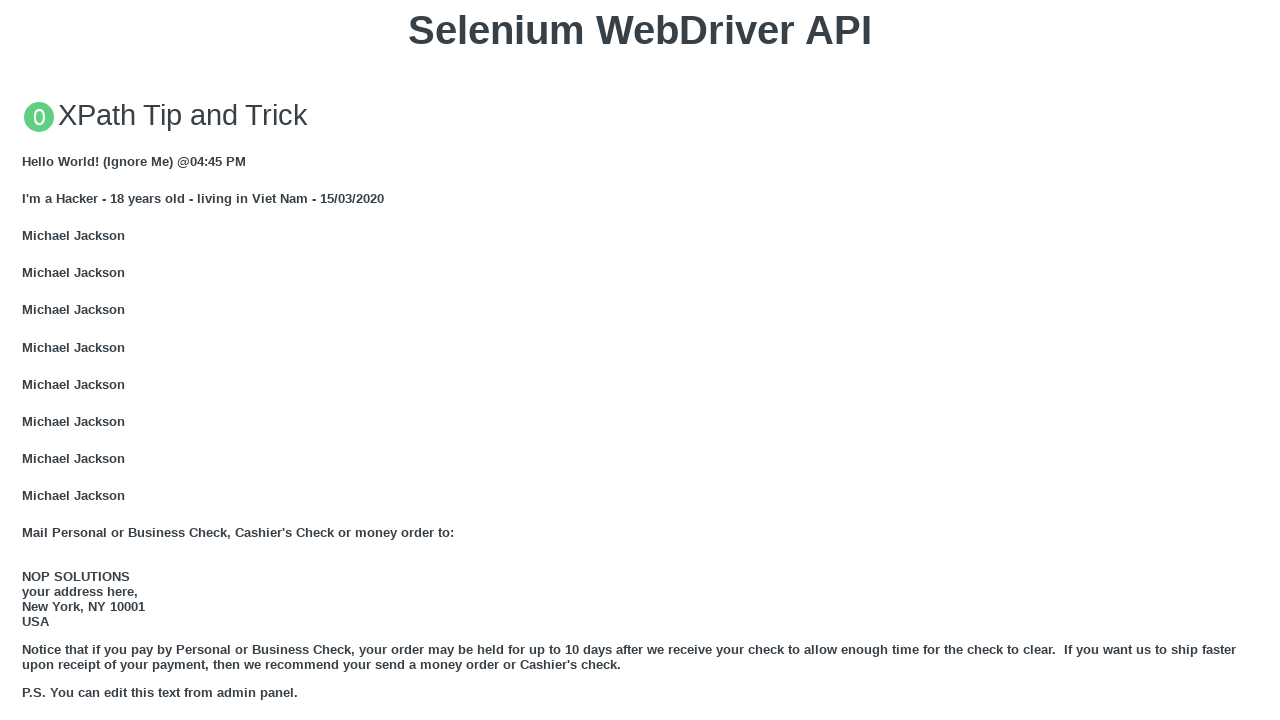

Set up dialog handler to dismiss confirm dialog
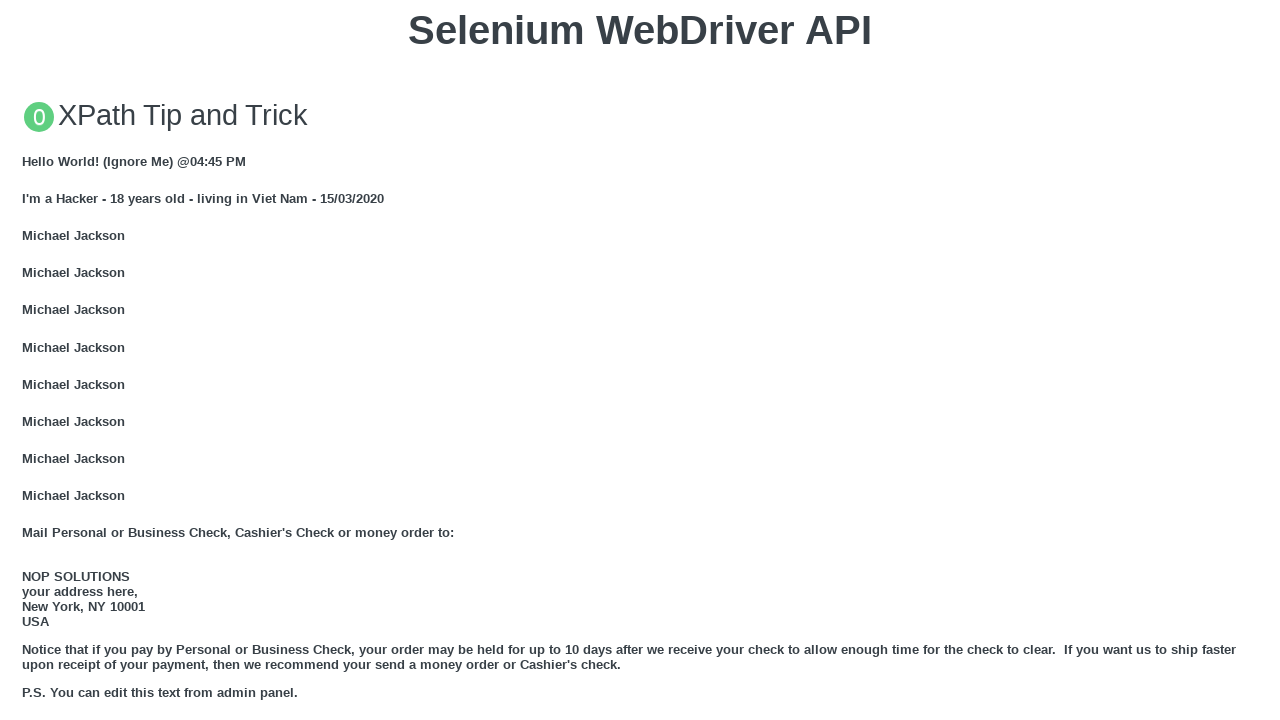

Clicked 'Click for JS Confirm' button to trigger confirm dialog at (640, 360) on xpath=//button[text()='Click for JS Confirm']
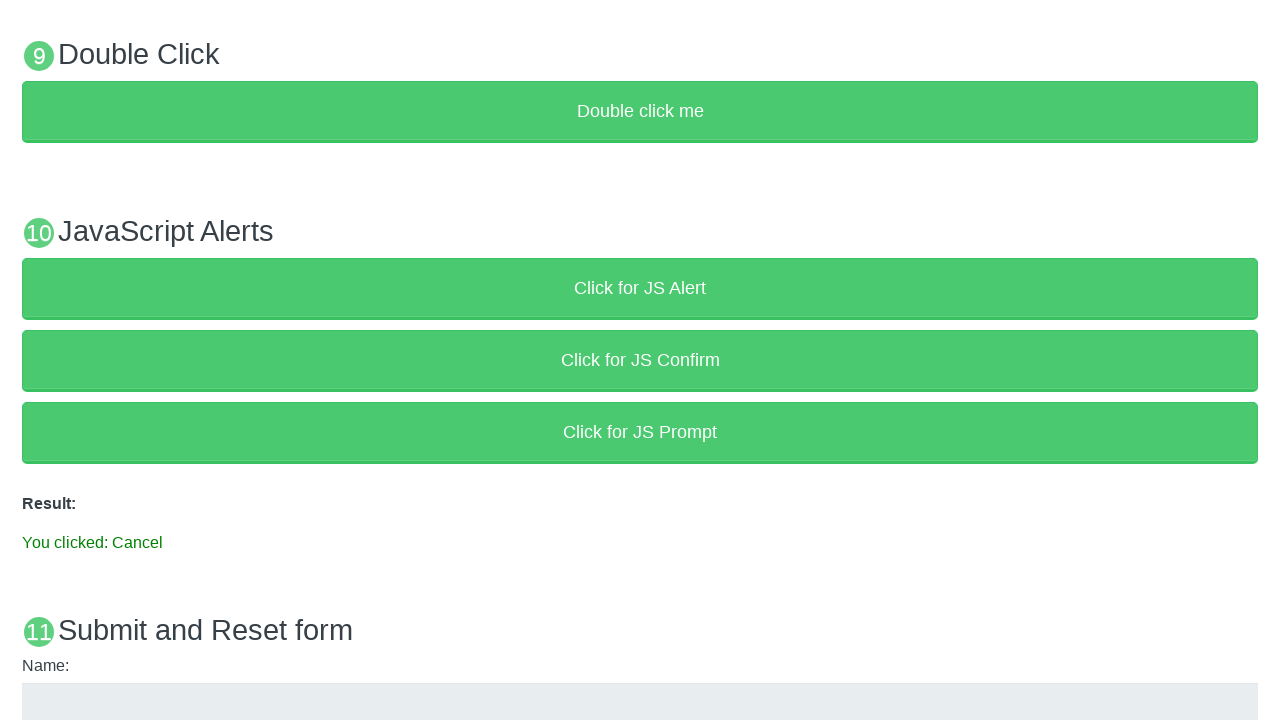

Verified result text displays 'You clicked: Cancel'
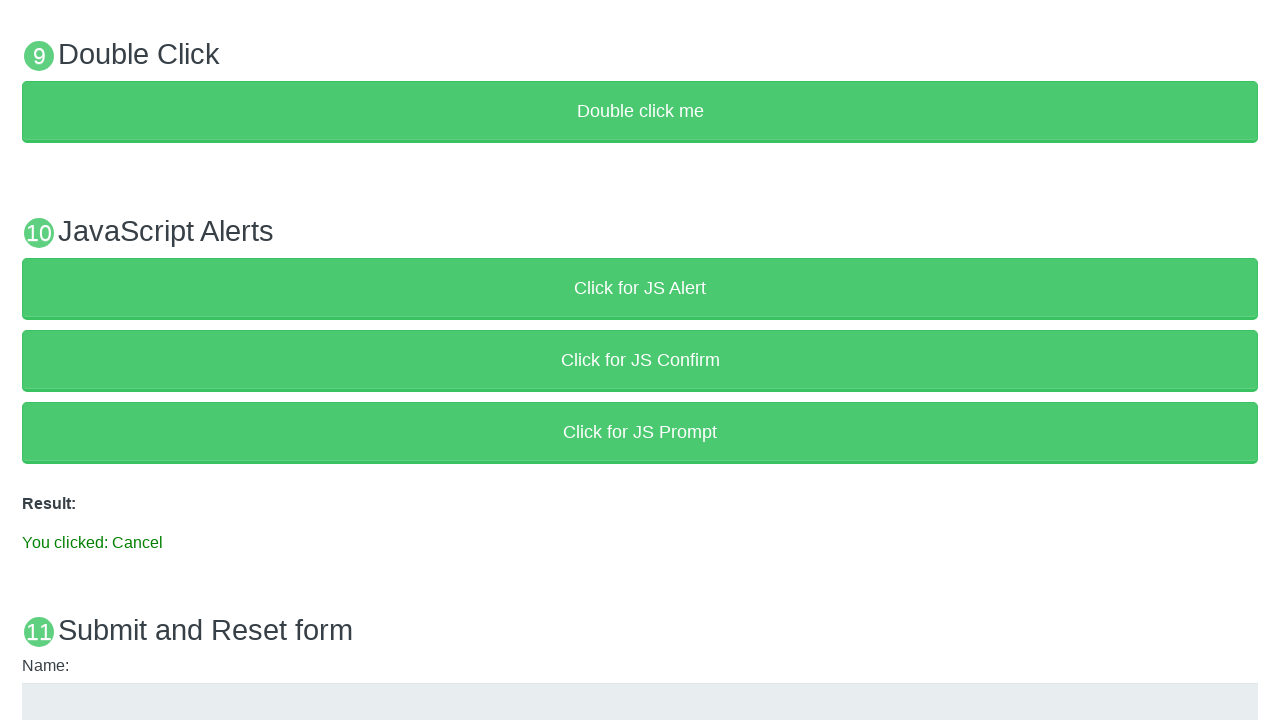

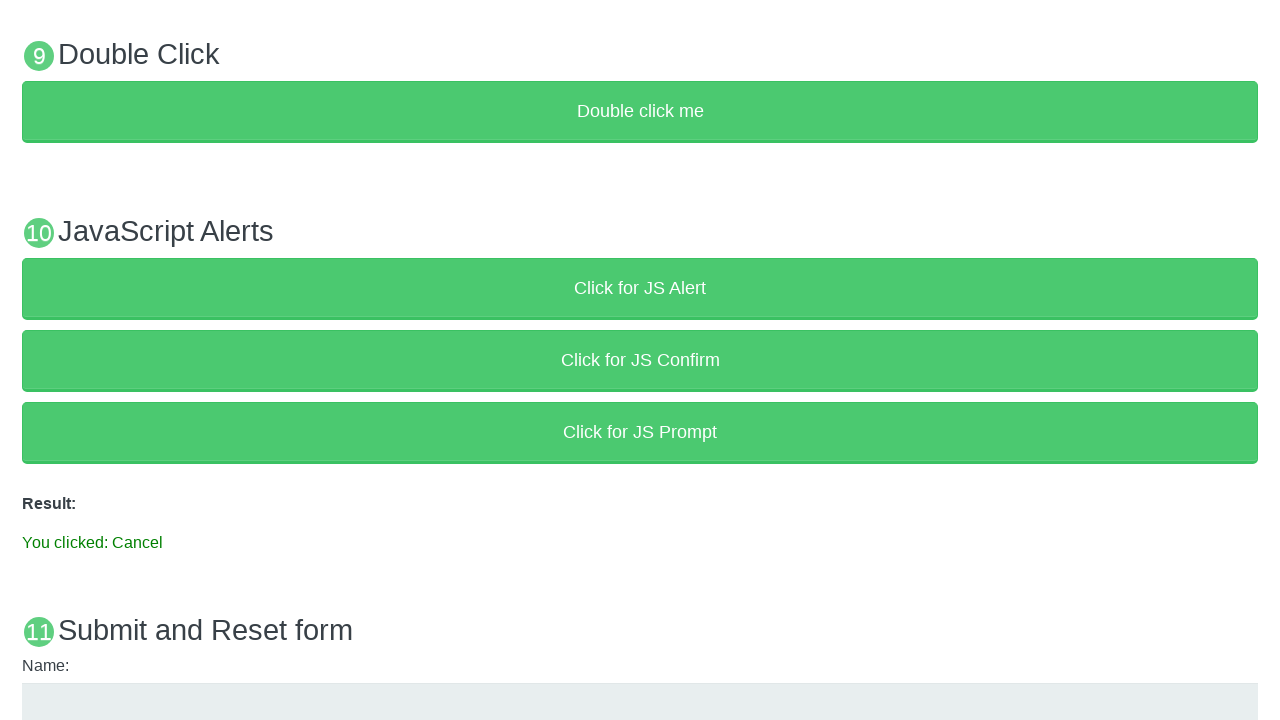